Navigates to Walmart homepage and verifies the page loads by checking the title is accessible

Starting URL: https://www.walmart.com/

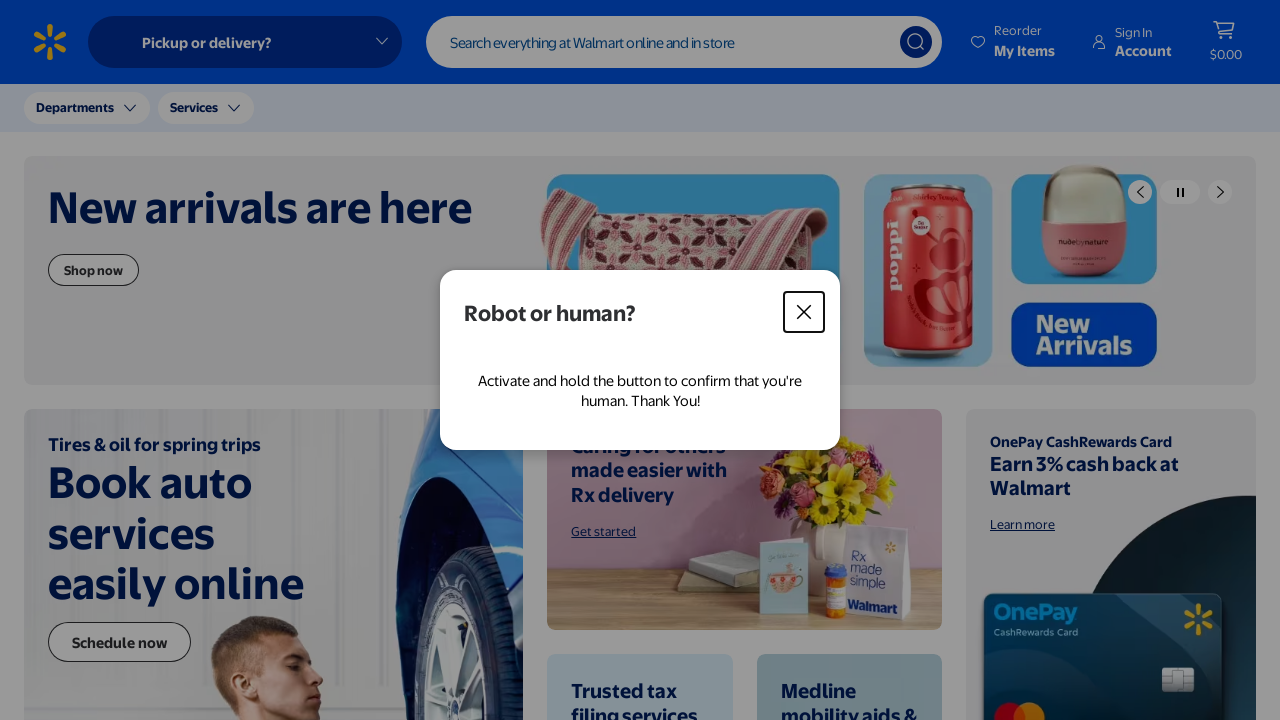

Waited for page to reach domcontentloaded state
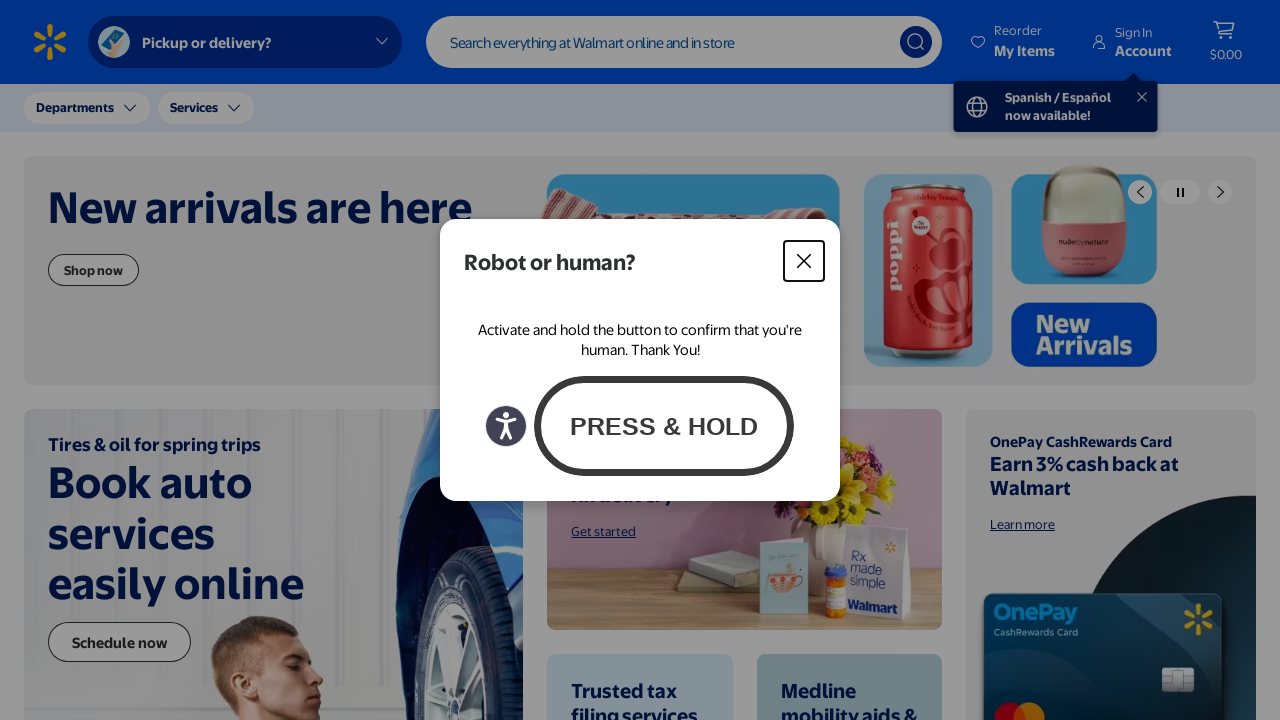

Retrieved page title: Walmart | Save Money. Live better.
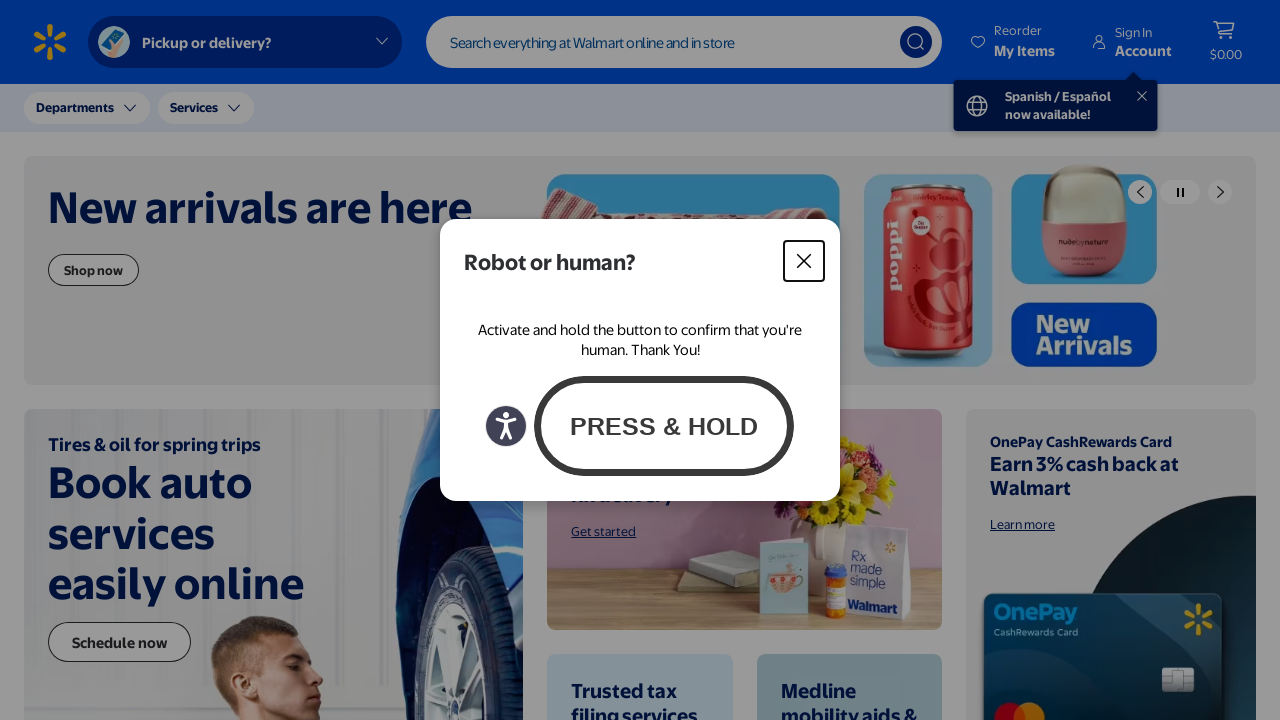

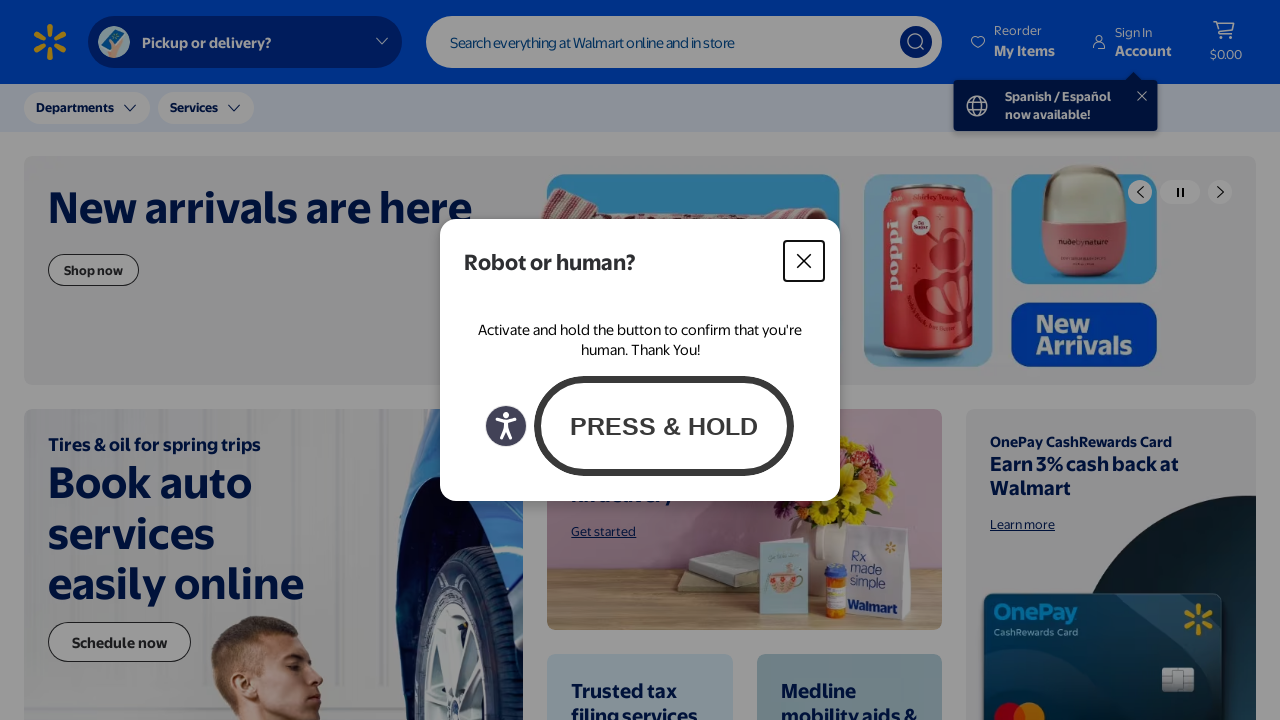